Tests responsive layout on Tablet Portrait (768x1024) by setting viewport size and verifying no horizontal scroll exists.

Starting URL: https://playwright.dev/

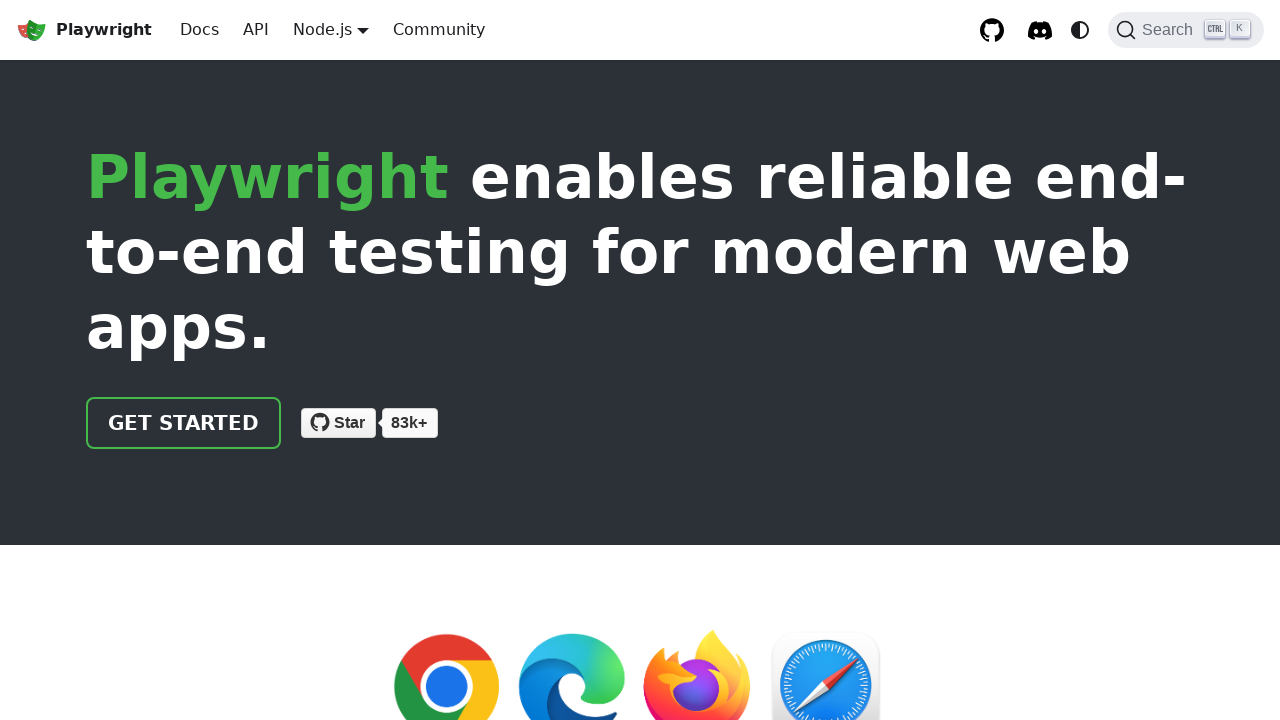

Set viewport to Tablet Portrait size (768x1024)
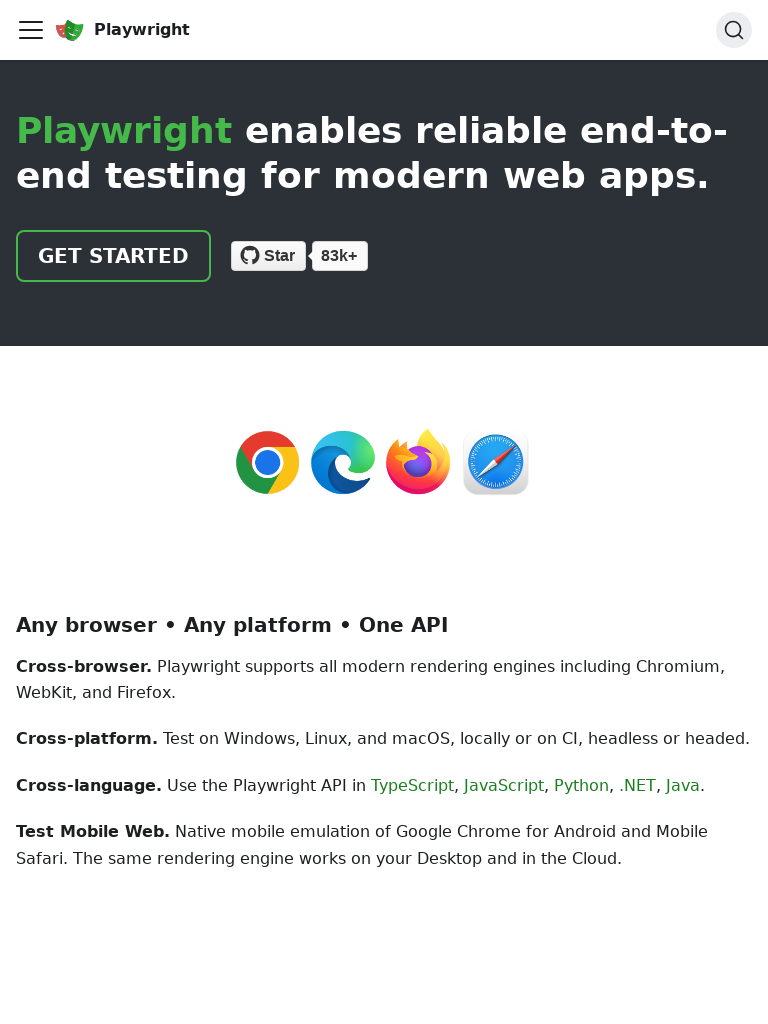

Reloaded page to apply new viewport
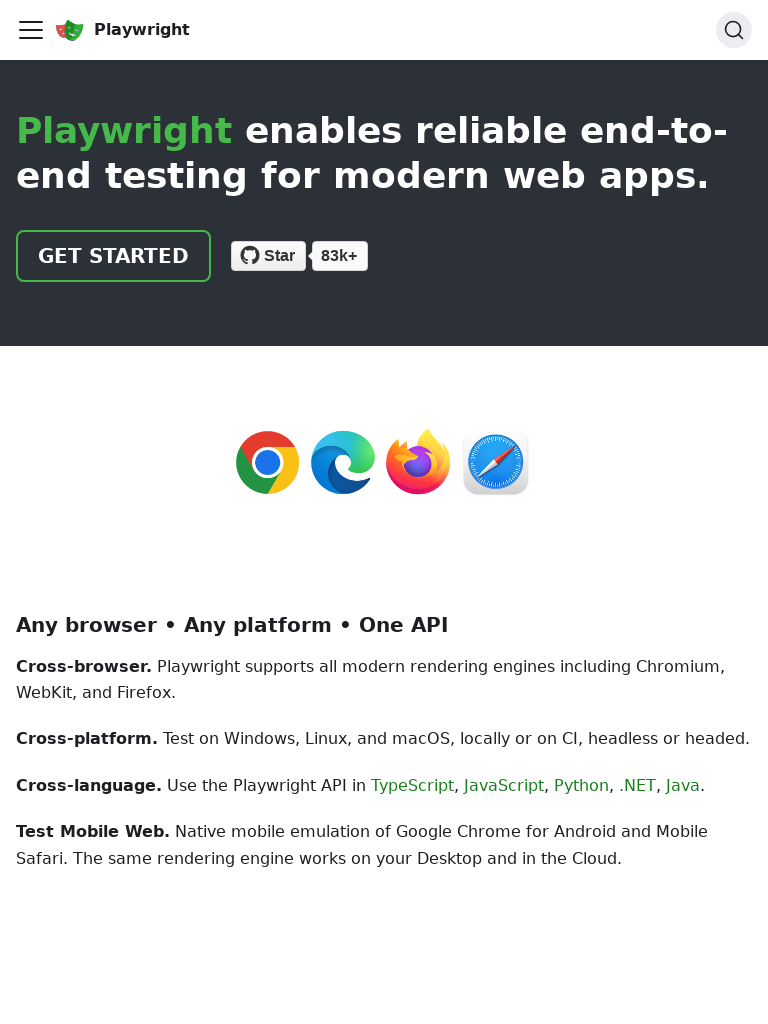

Waited for network idle state
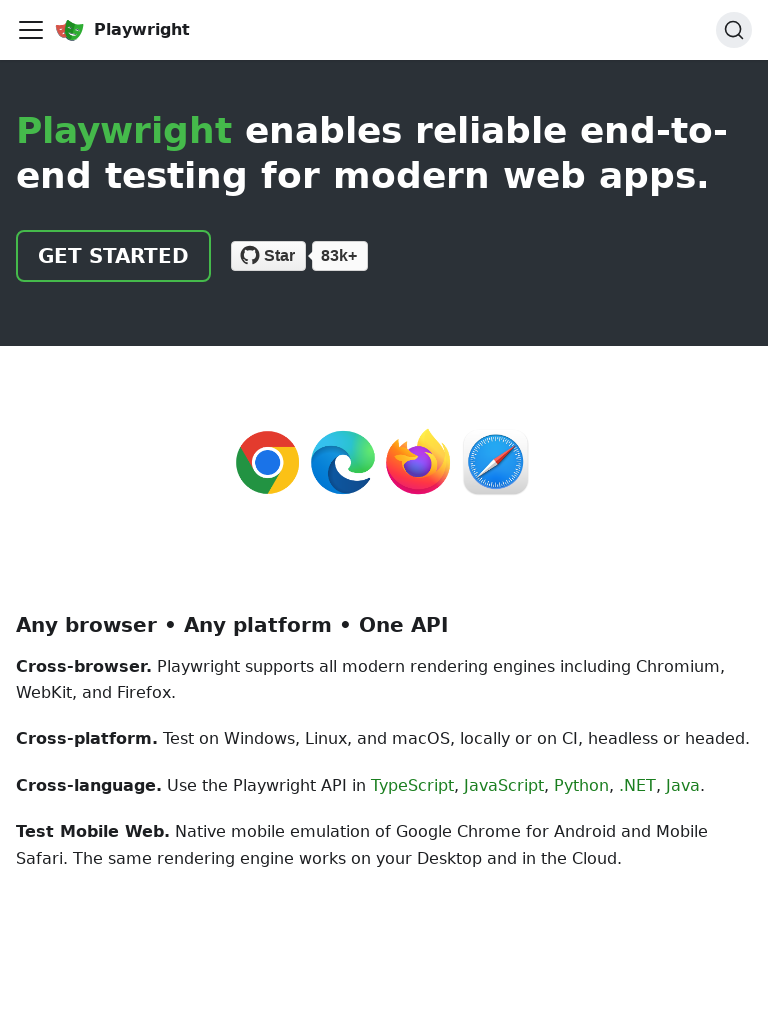

Waited 500ms for responsive layout adjustments
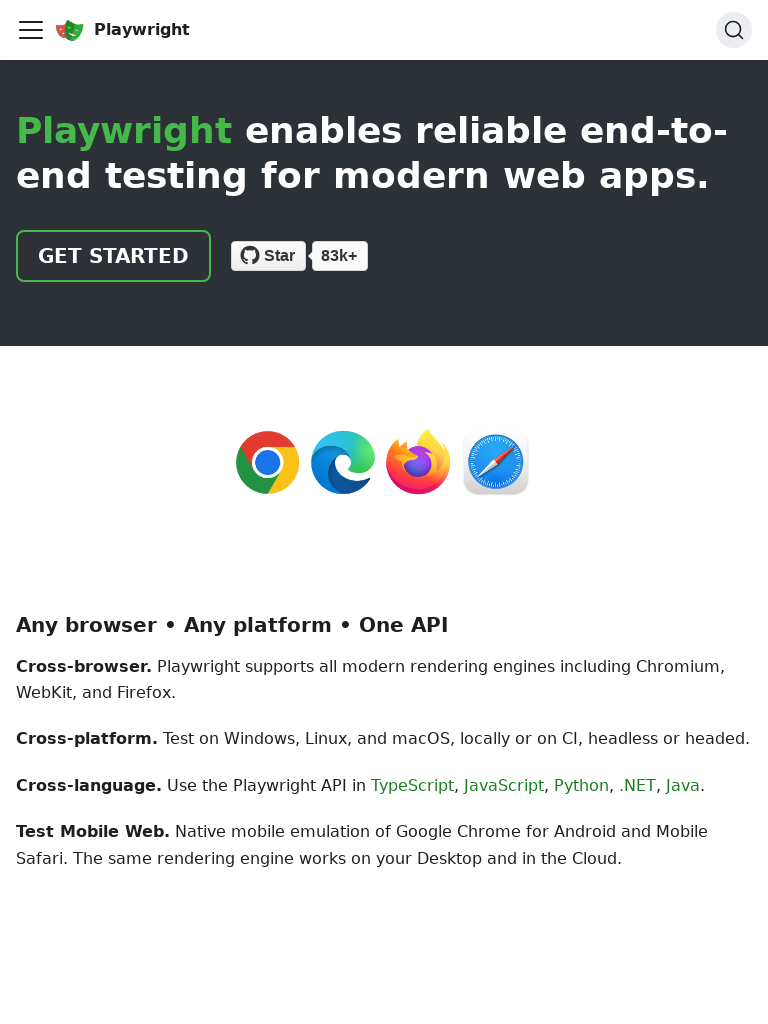

Evaluated document body scroll width: 768
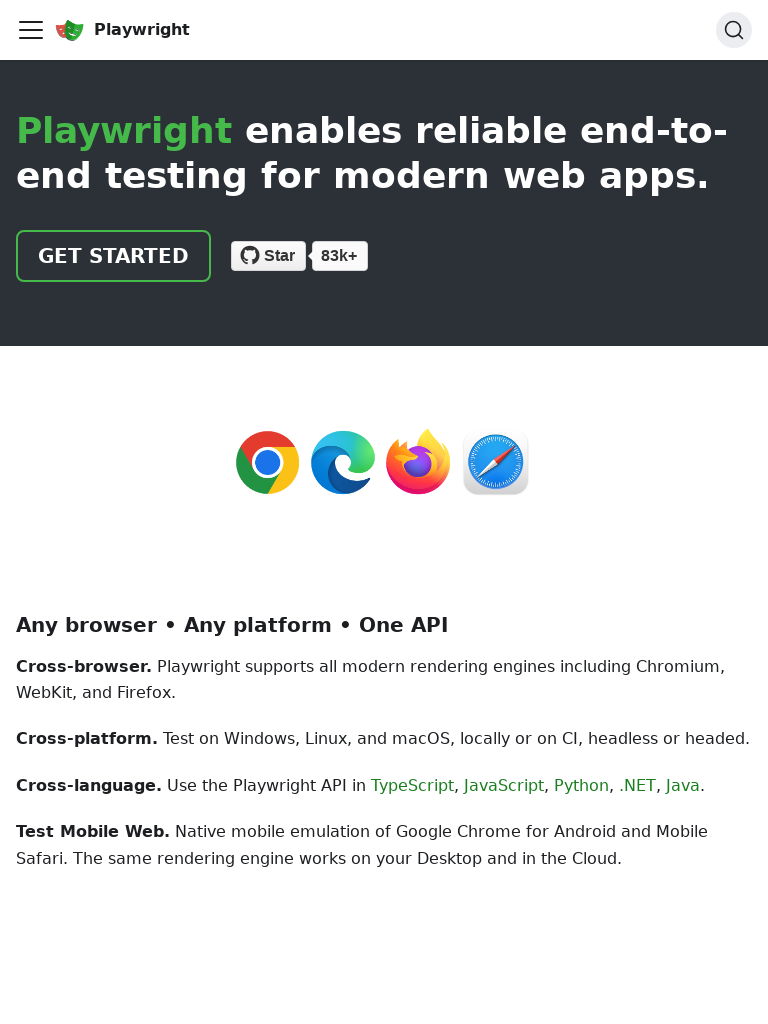

Verified no horizontal scroll exists on tablet portrait layout
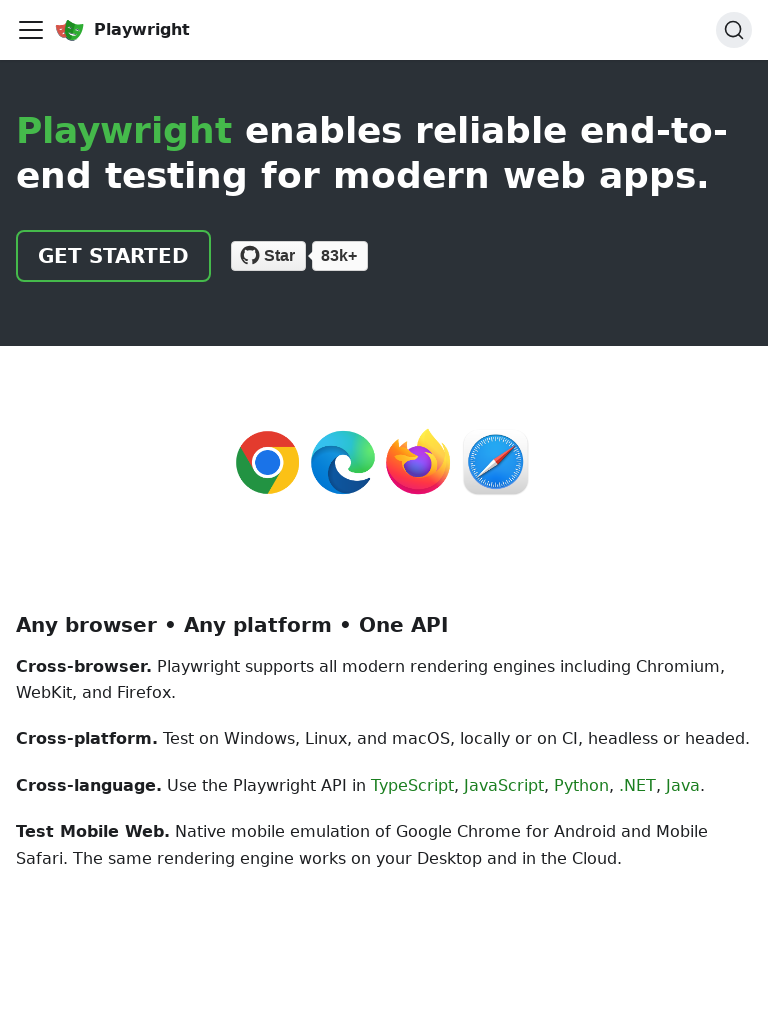

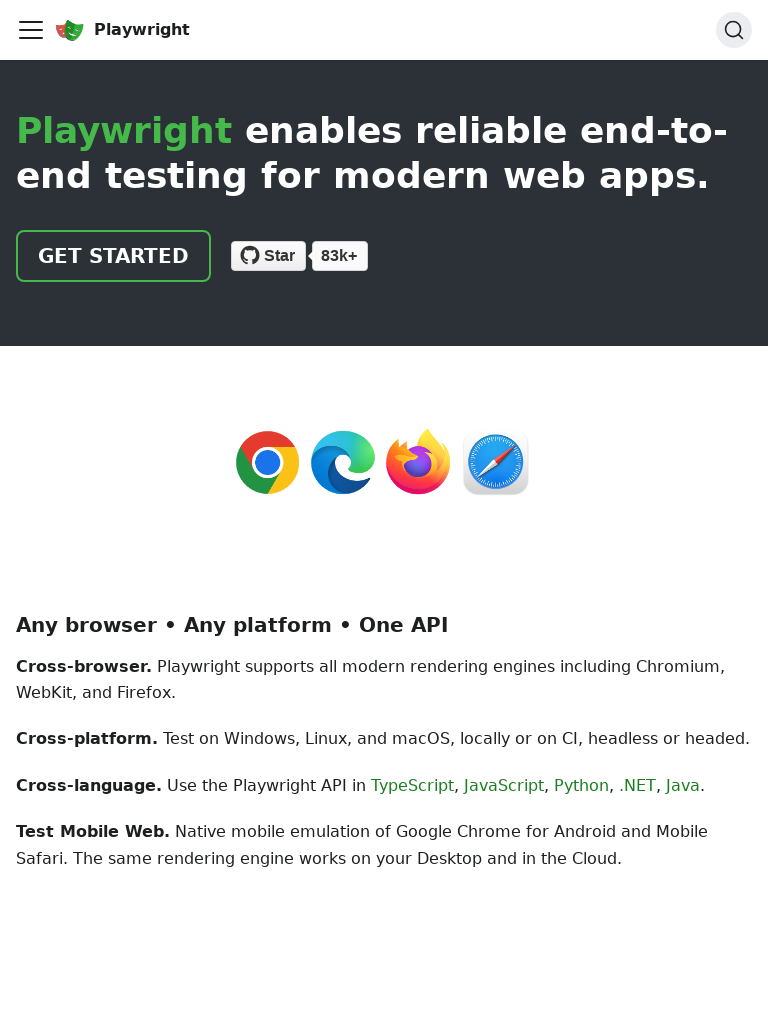